Tests a calendar date picker control by opening the calendar, navigating through year and month views to select a specific date (July 15, 2028), and verifying the selected date values appear correctly in the input fields.

Starting URL: https://rahulshettyacademy.com/seleniumPractise/#/offers

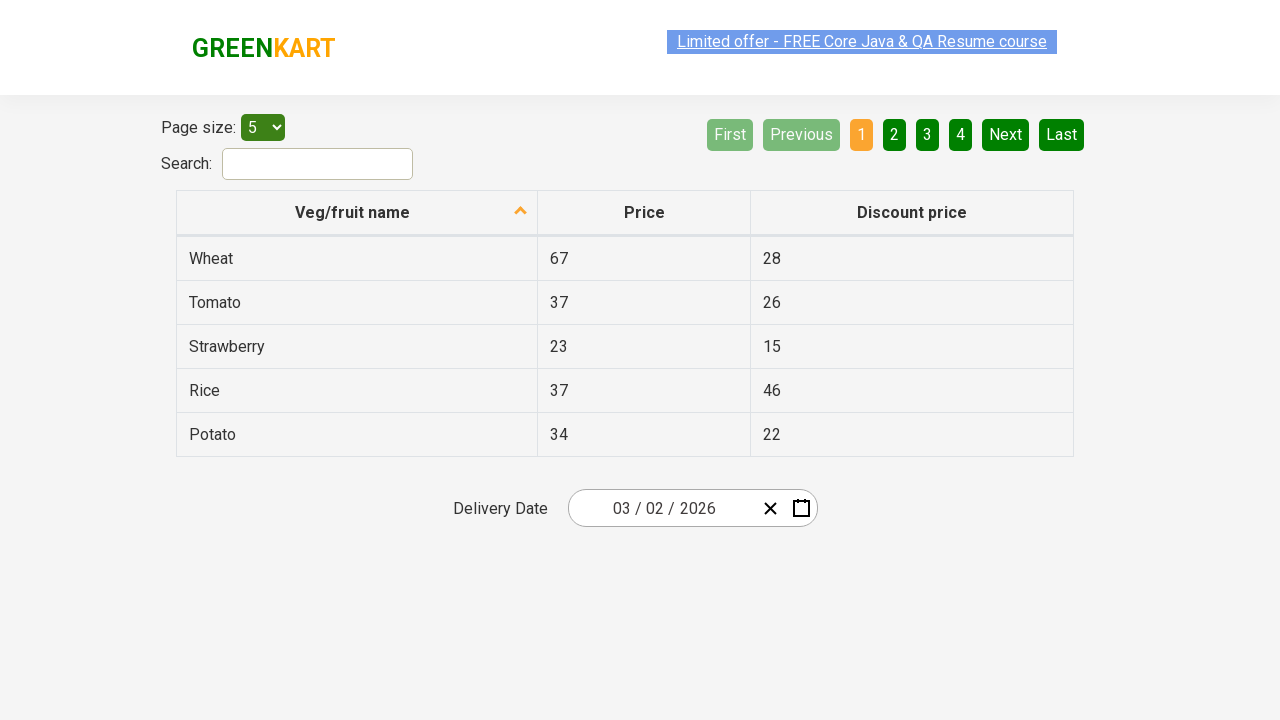

Clicked calendar button to open the date picker at (801, 508) on .react-date-picker__calendar-button.react-date-picker__button
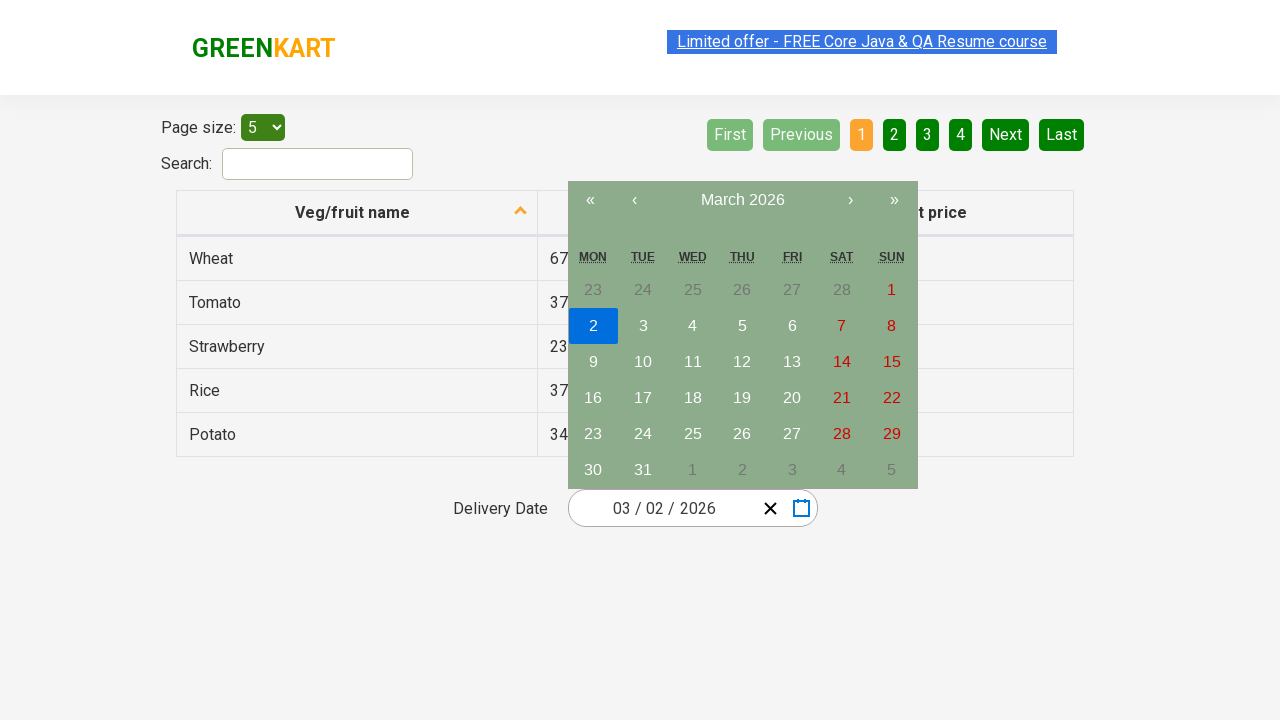

Clicked navigation label to navigate to month view at (742, 200) on .react-calendar__navigation__label
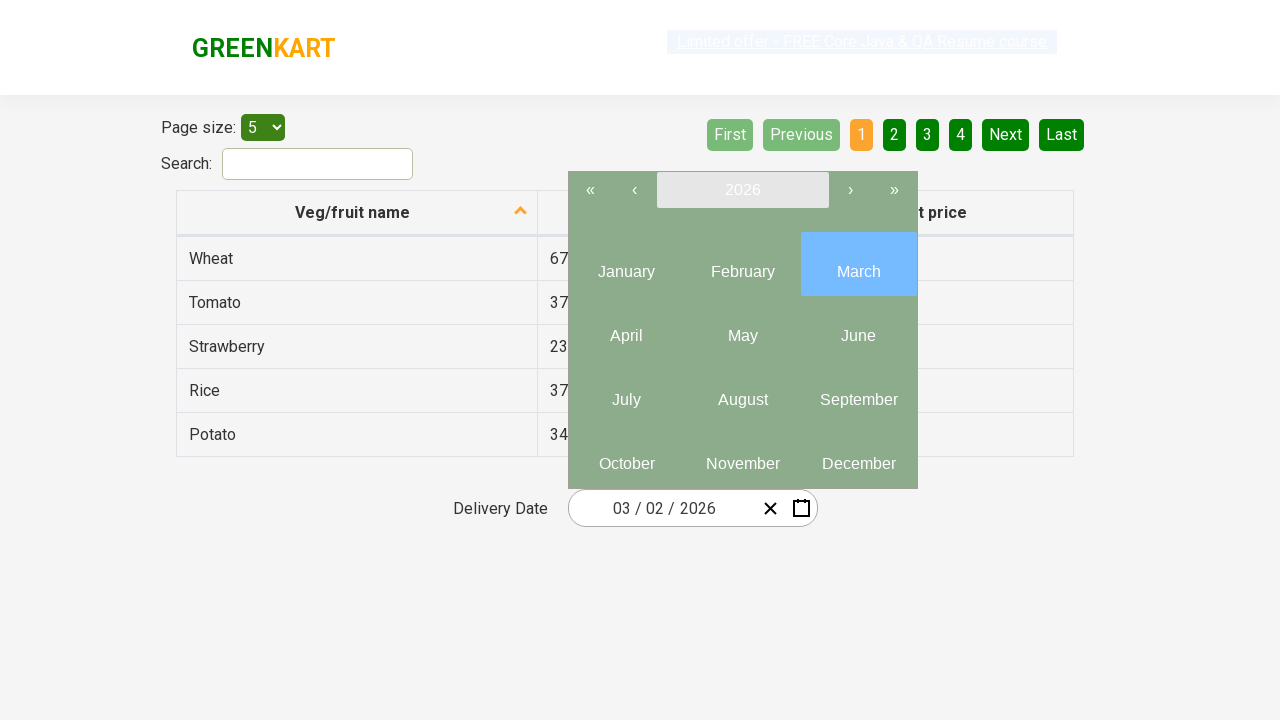

Clicked navigation label again to navigate to year view at (742, 190) on .react-calendar__navigation__label
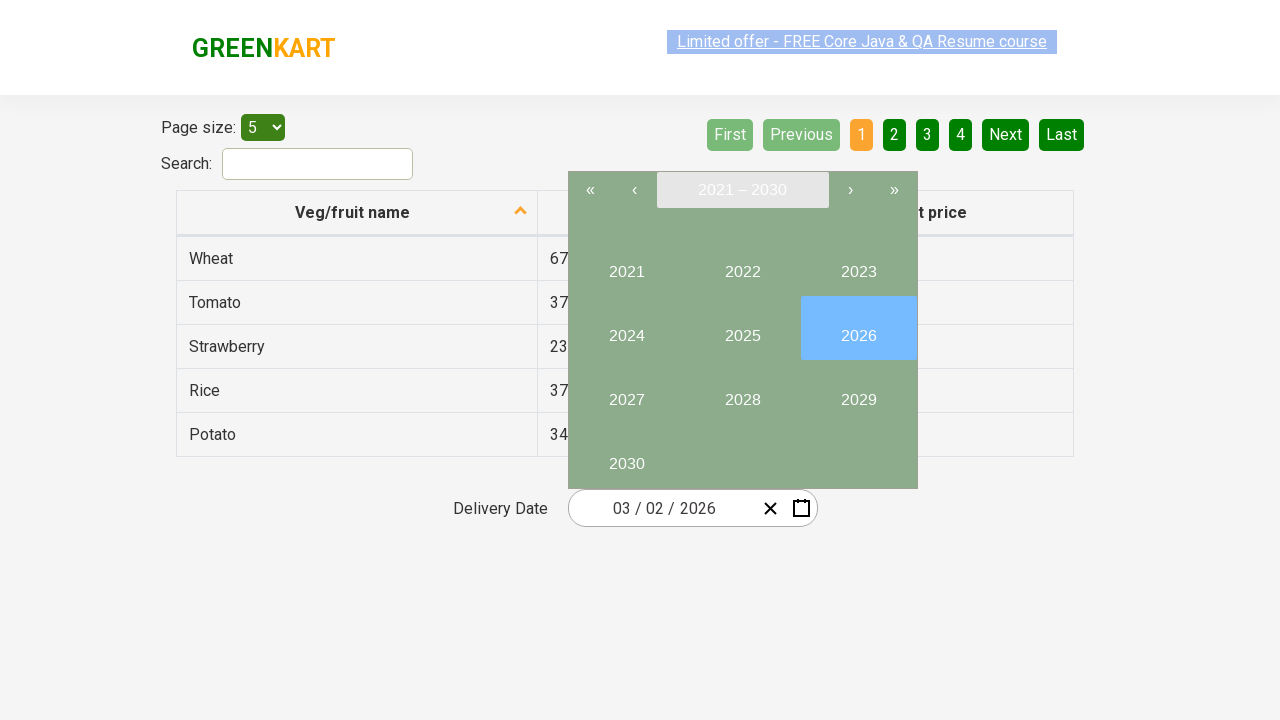

Selected year 2028 at (742, 392) on //button[text()='2028']
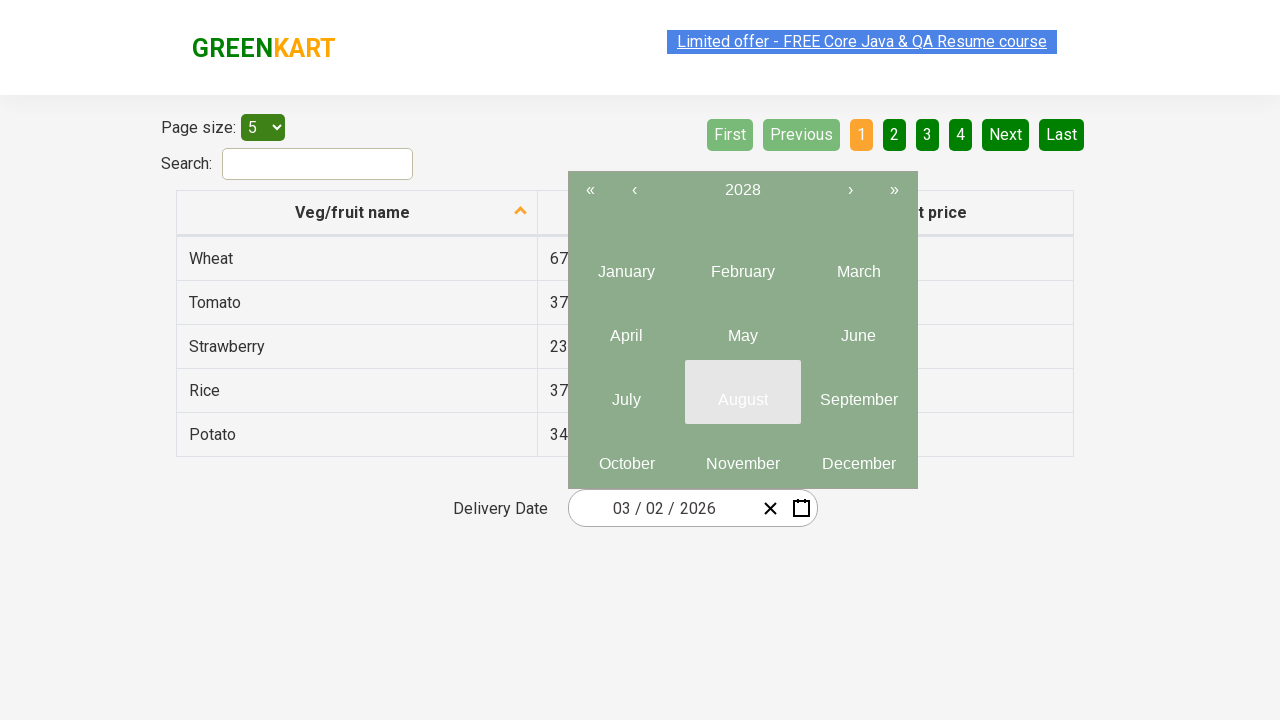

Selected month July at (626, 400) on //abbr[text()='July']
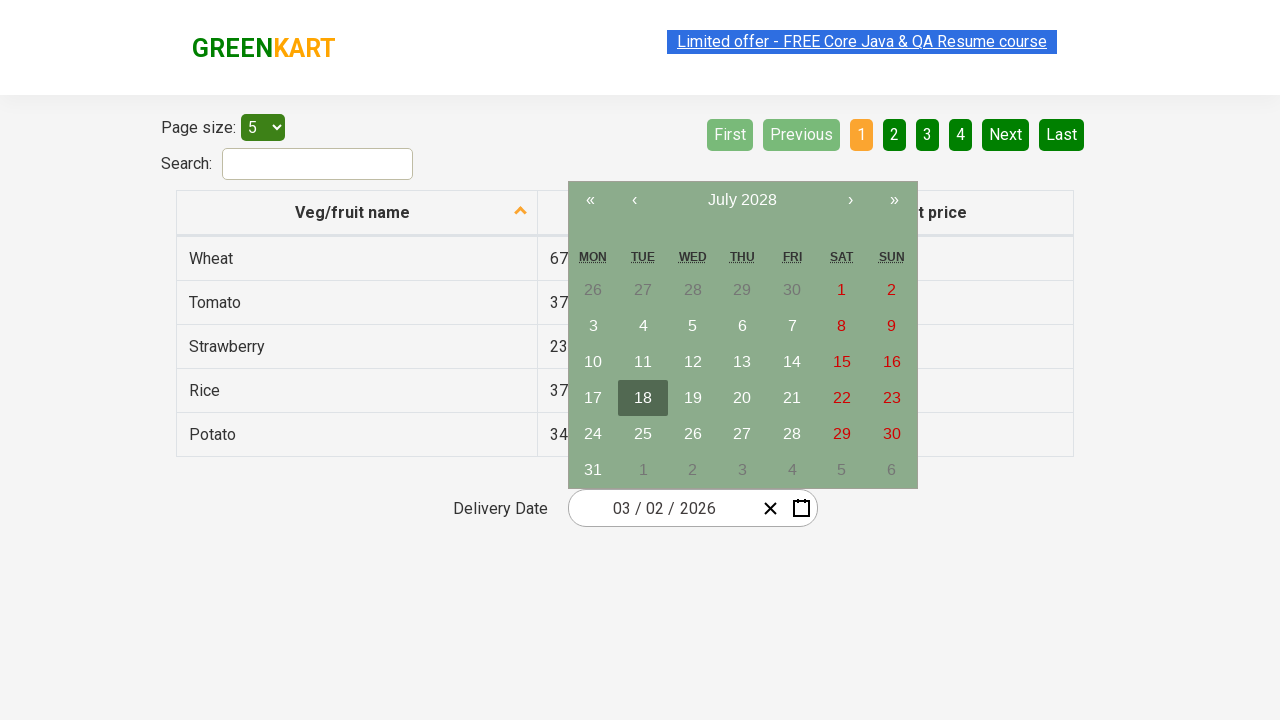

Selected date 15 at (842, 362) on //abbr[text()='15']
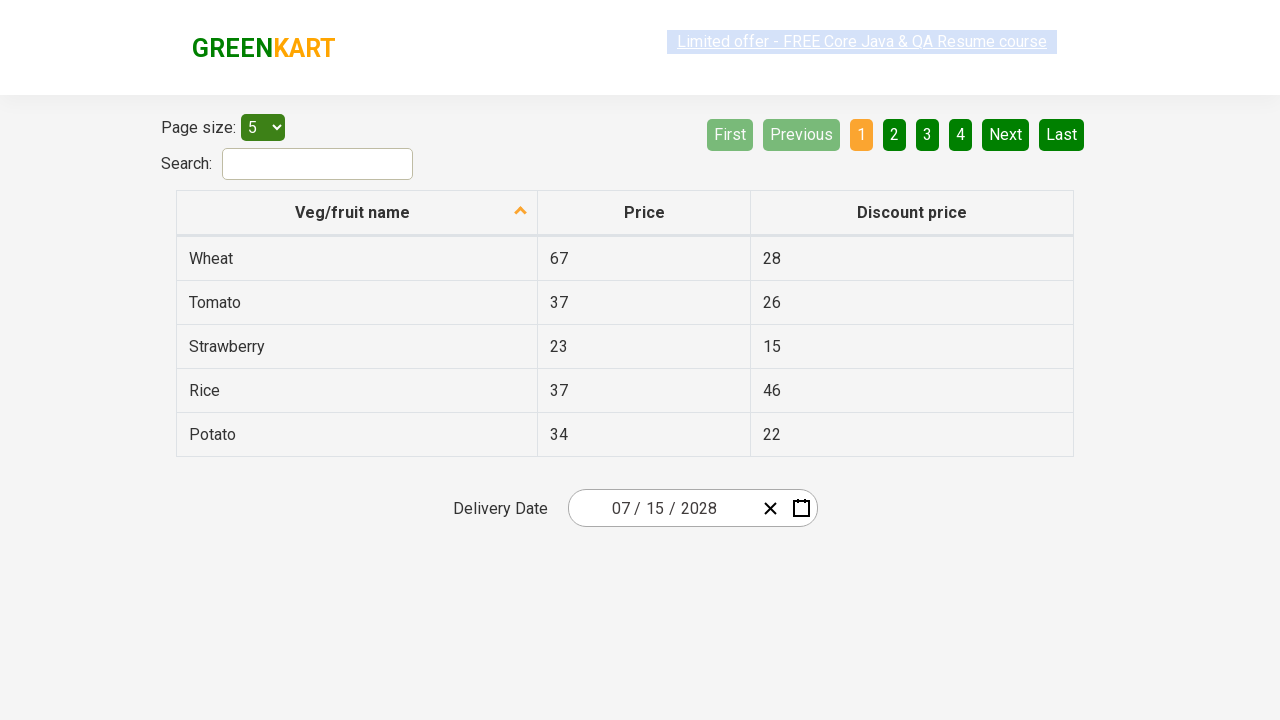

Date picker input fields populated with selected date
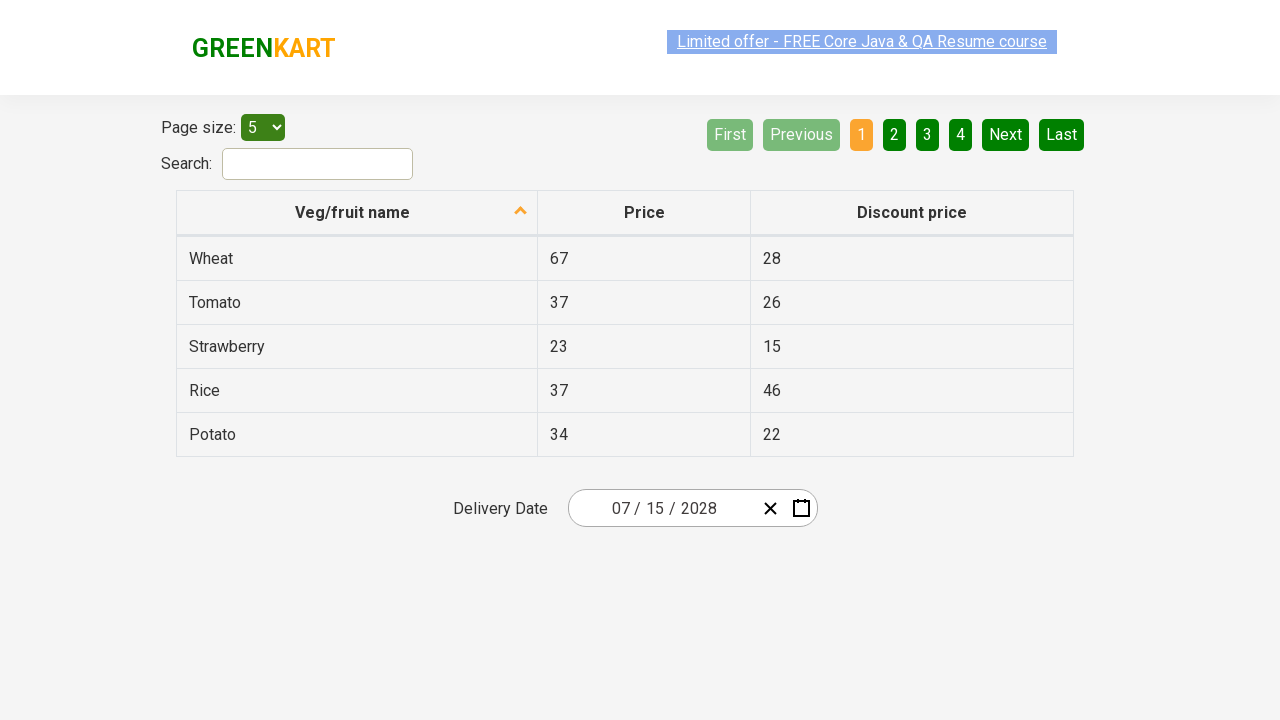

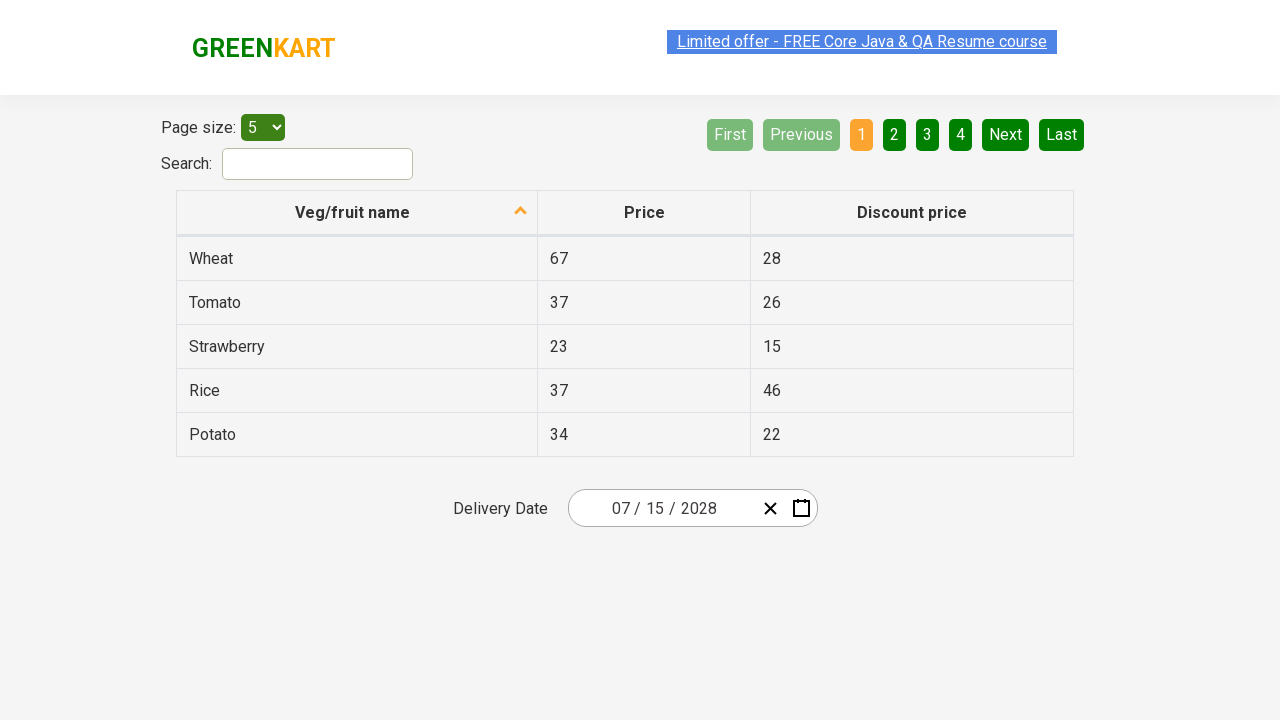